Navigates to Expedia homepage, refreshes the page, and handles an alert dialog

Starting URL: https://www.expedia.com

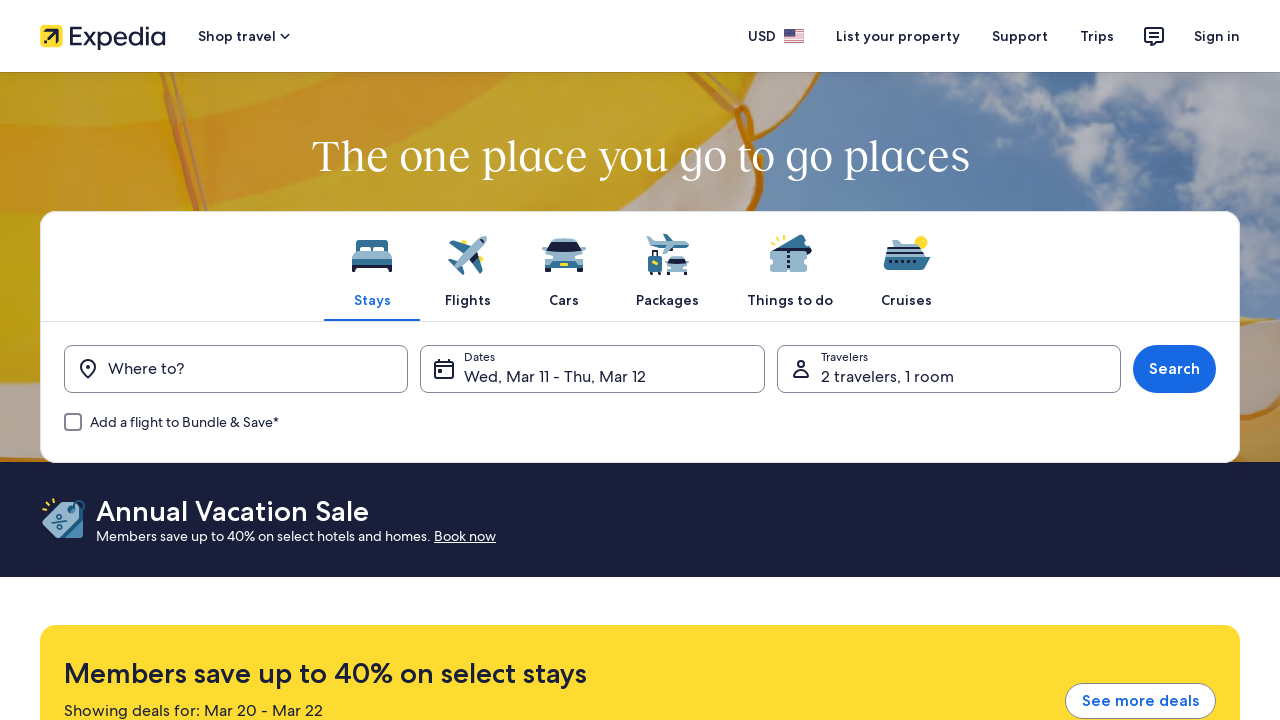

Navigated to Expedia homepage
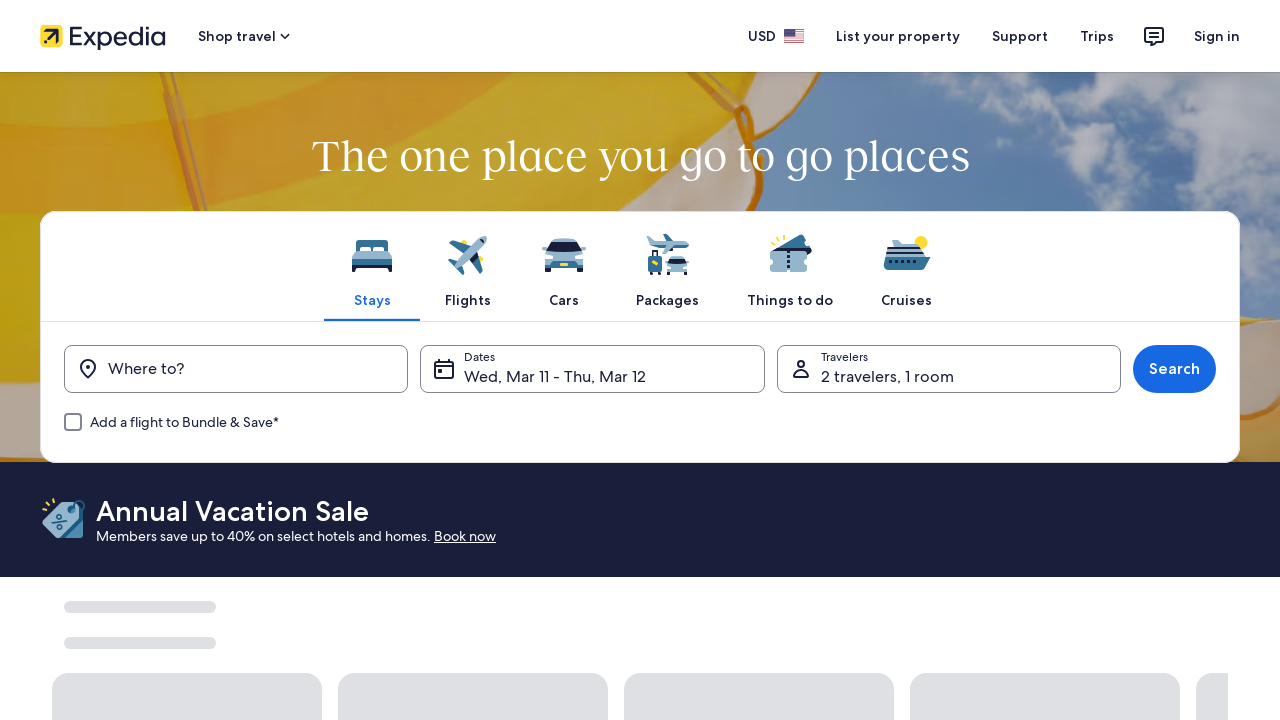

Refreshed the page
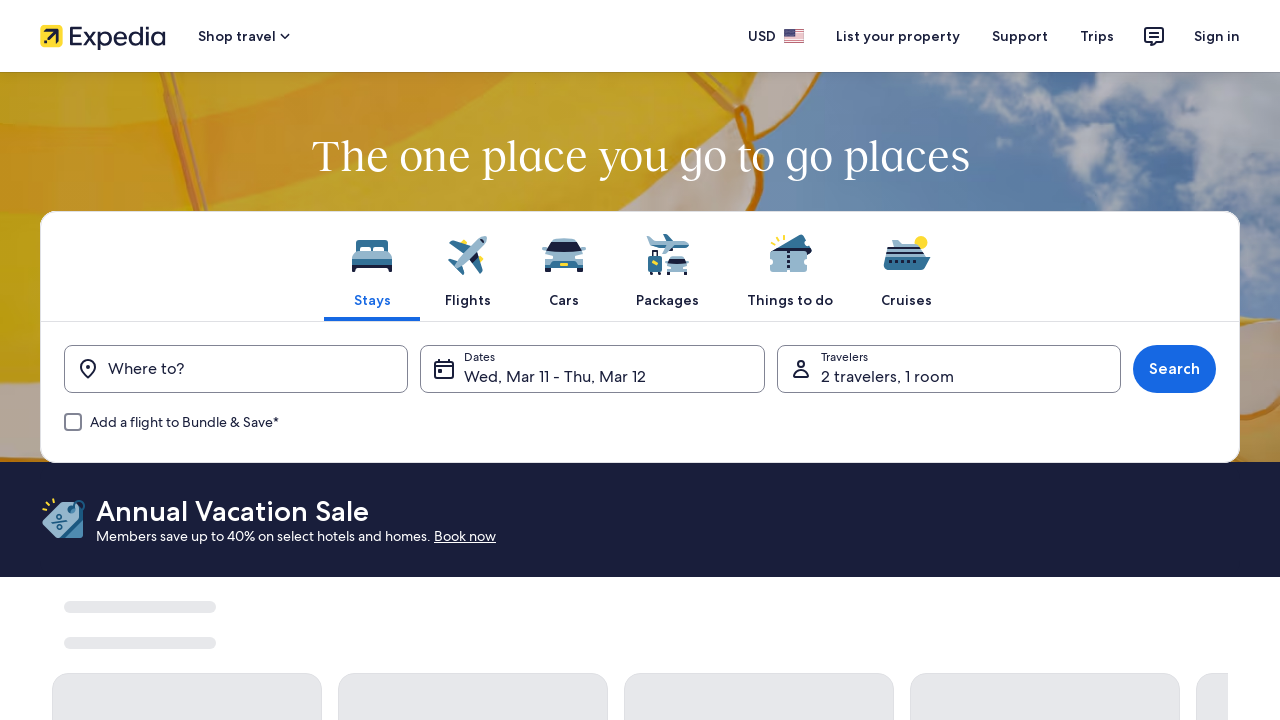

Set up dialog handler to accept alerts
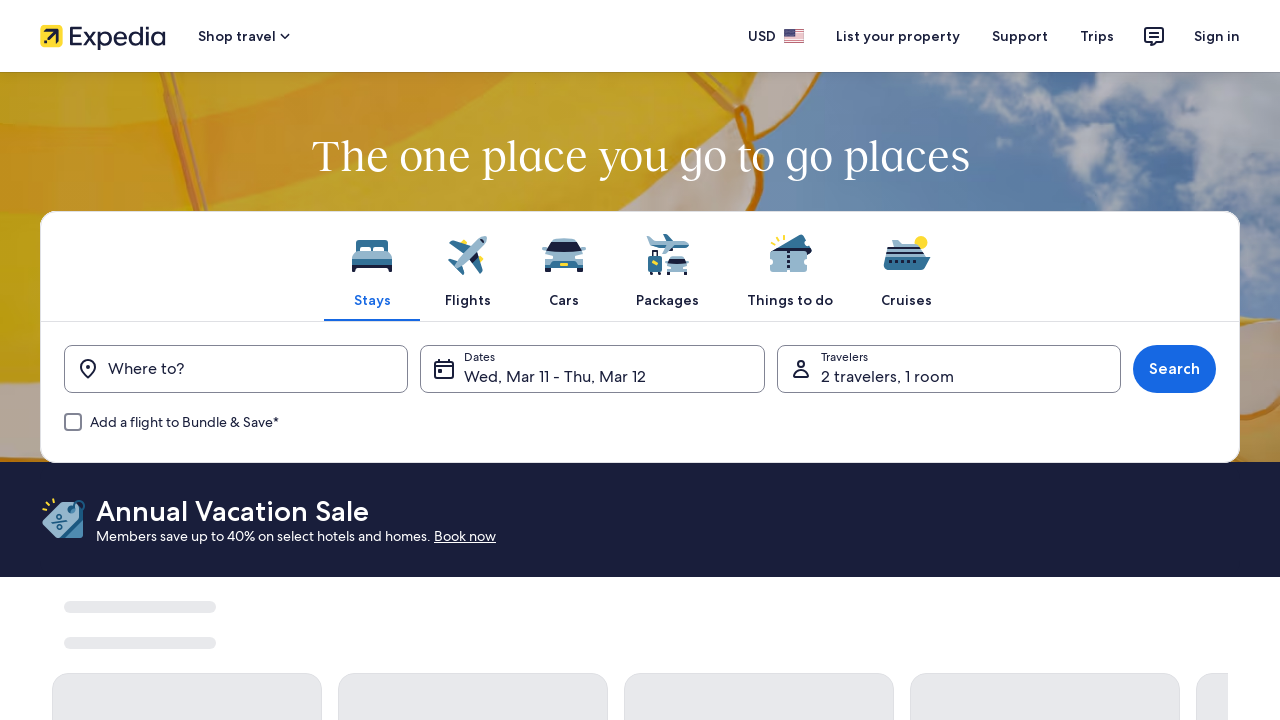

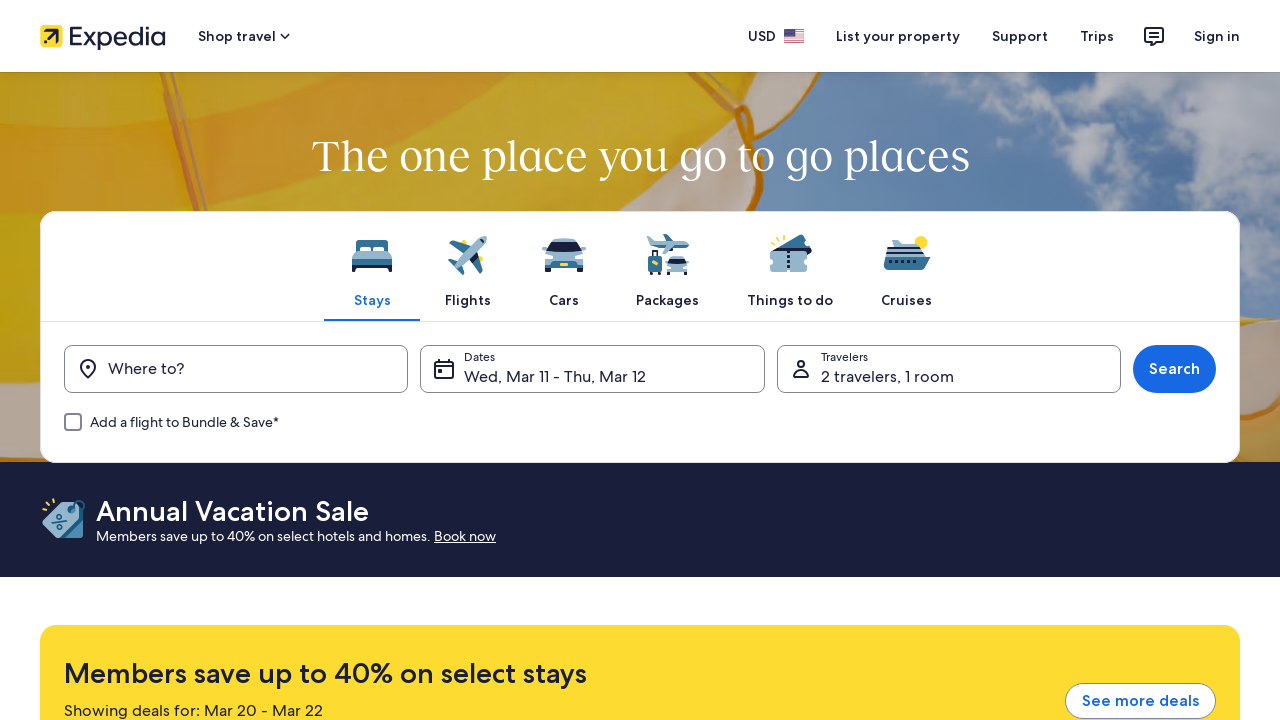